Tests registration form validation by omitting the first password field

Starting URL: https://www.sharelane.com/cgi-bin/register.py

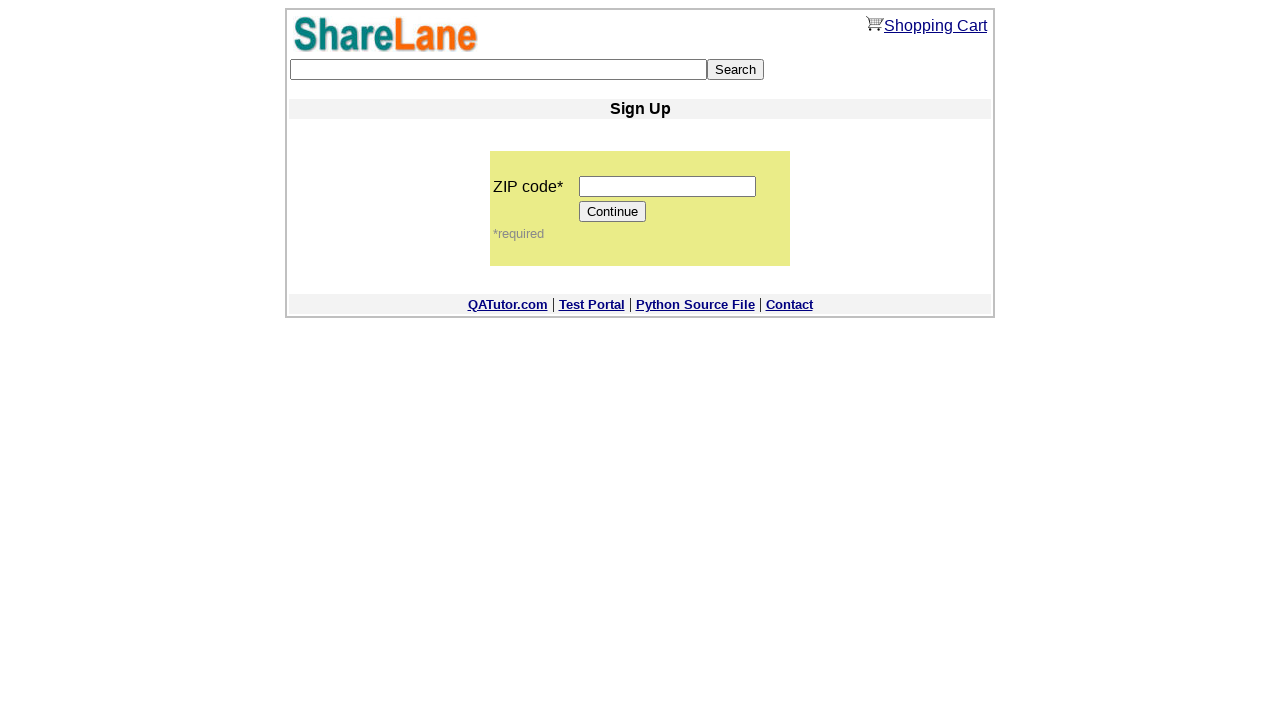

Filled zip code field with '55555' on input[name='zip_code']
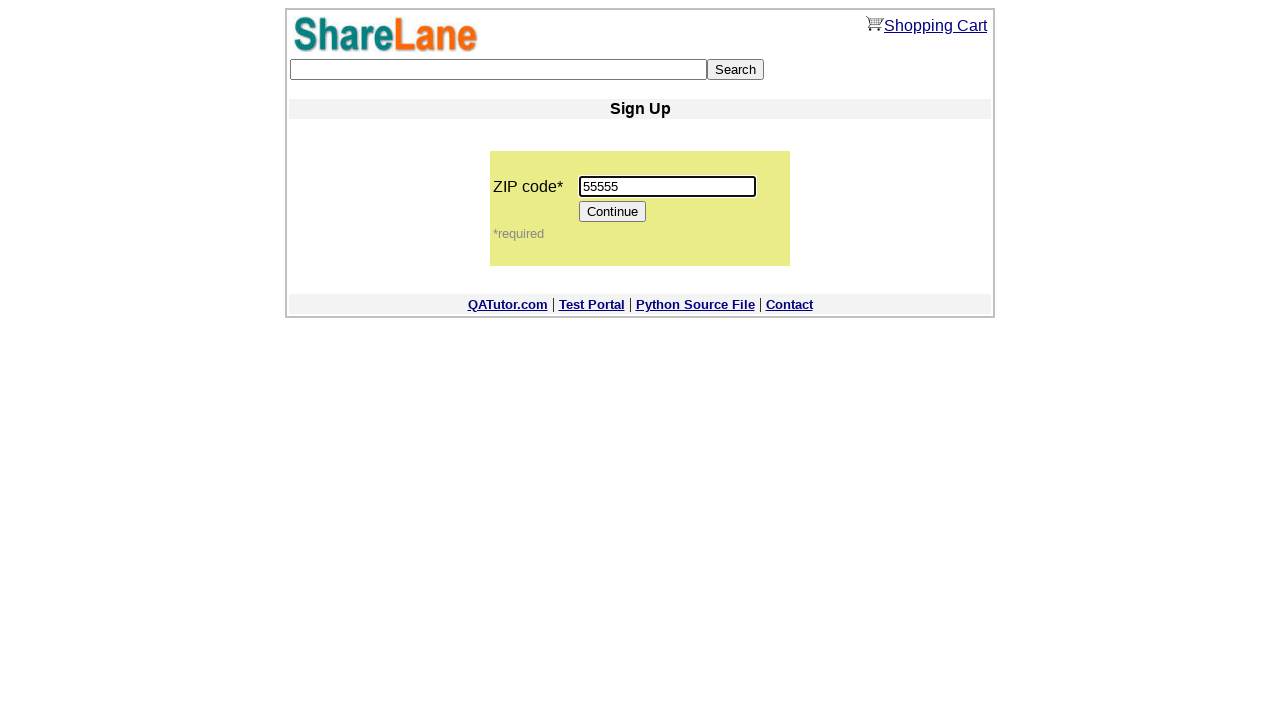

Clicked Continue button to proceed to registration form at (613, 212) on input[value='Continue']
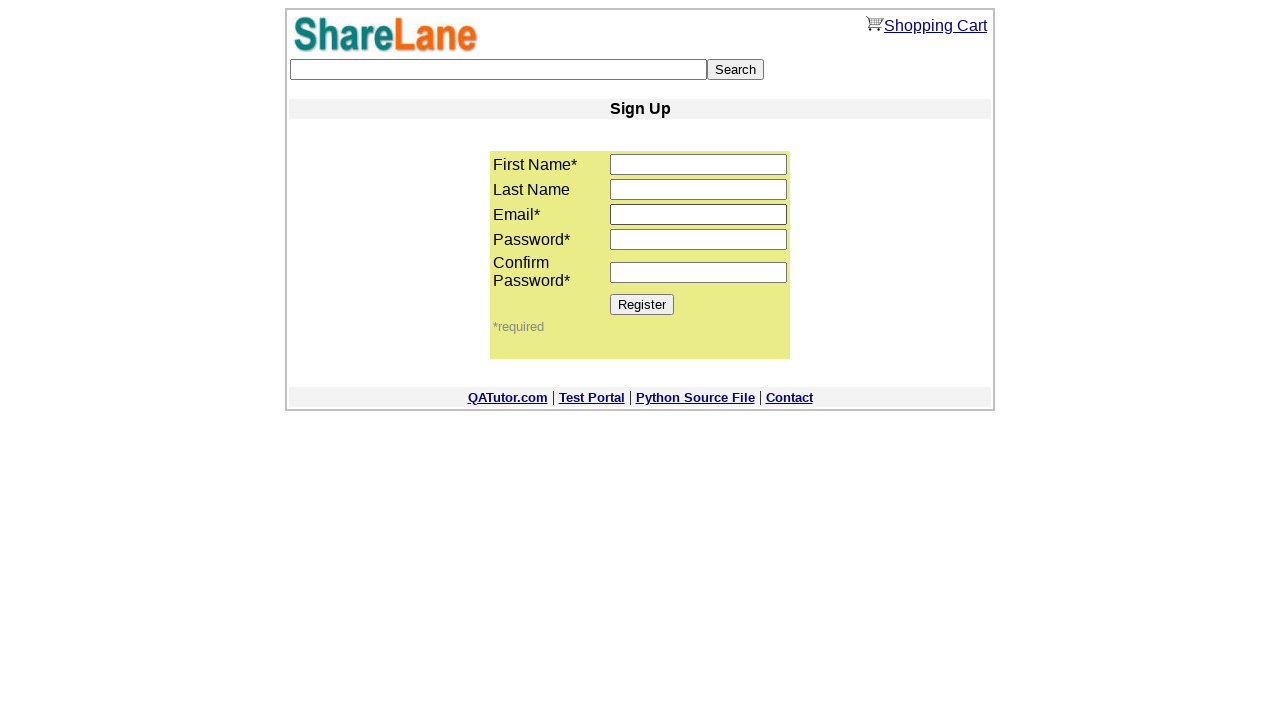

Filled first name field with 'Meg' on input[name='first_name']
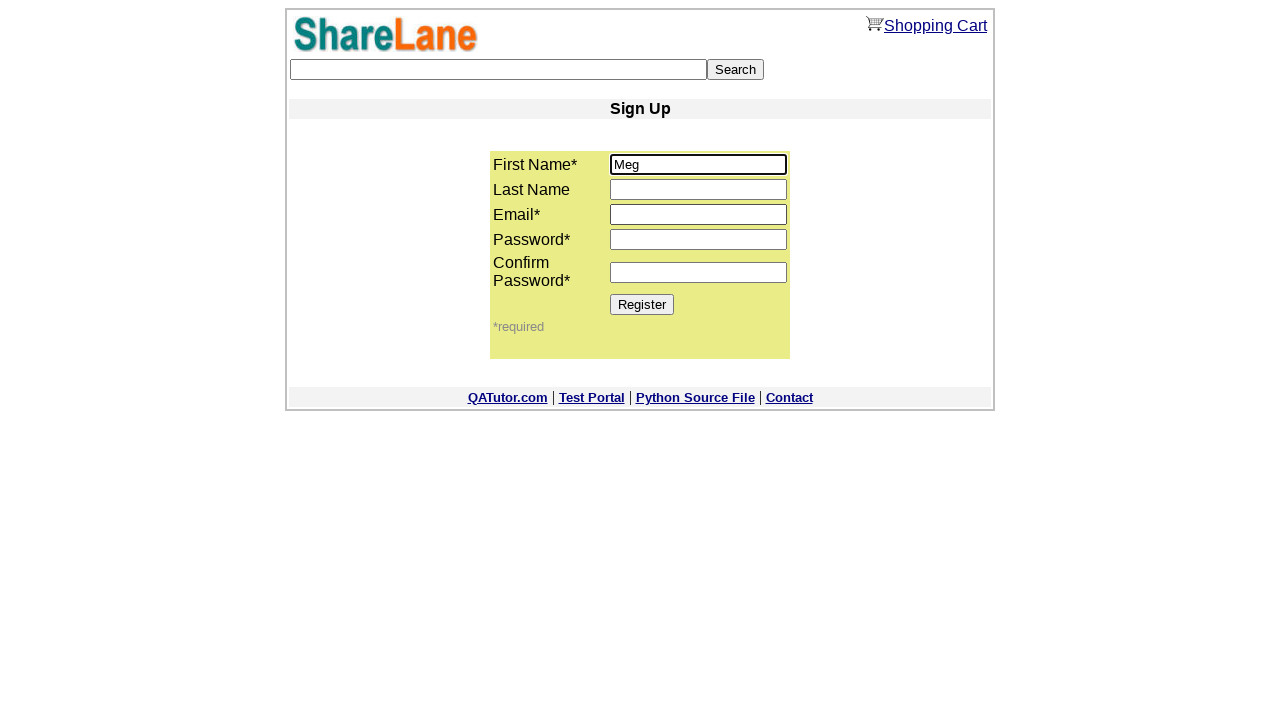

Filled last name field with 'Griffin' on input[name='last_name']
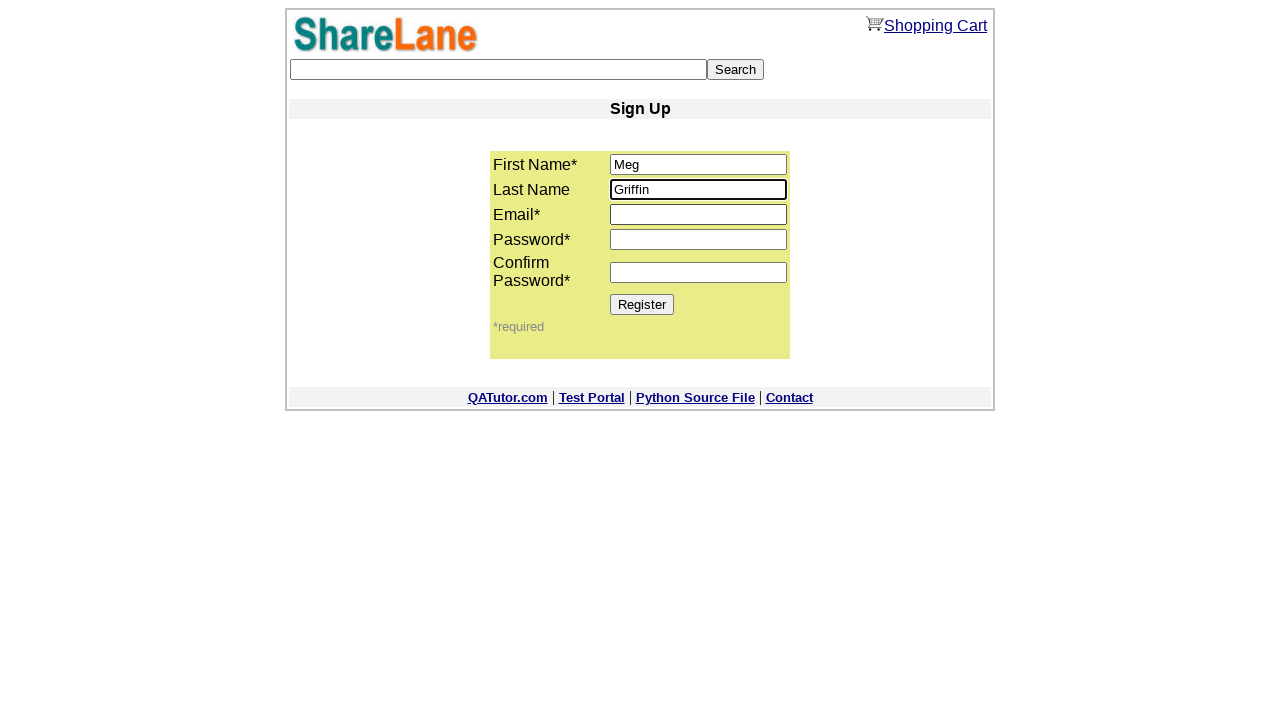

Filled email field with 'meg.griffin21gmail.com' on input[name='email']
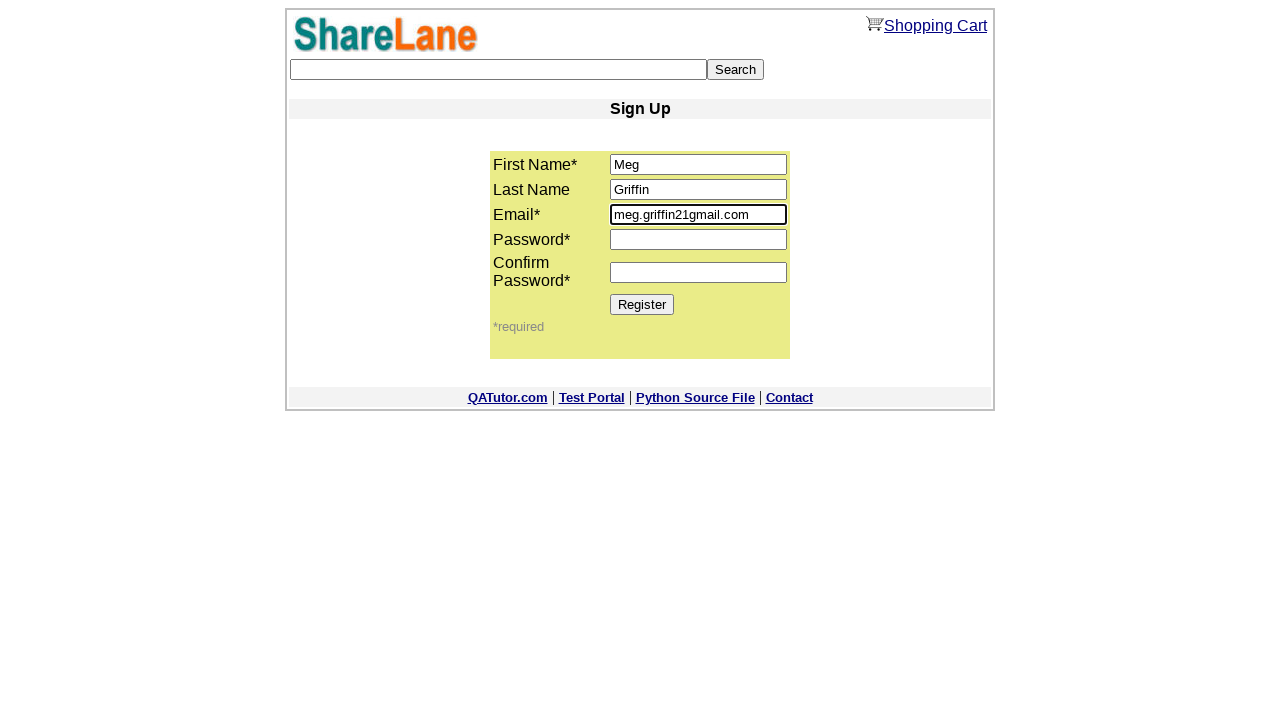

Filled password2 field with '1234567' (intentionally skipped password1) on input[name='password2']
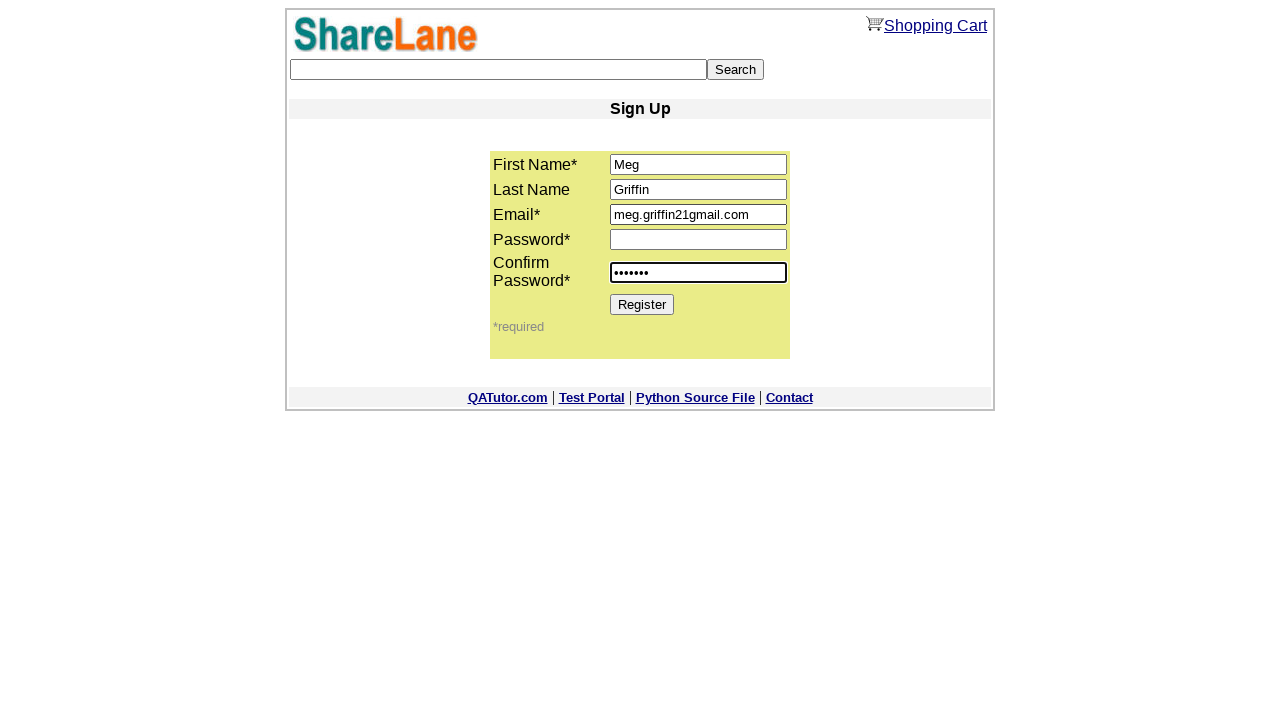

Clicked Register button to attempt registration without password1 field at (642, 304) on input[value='Register']
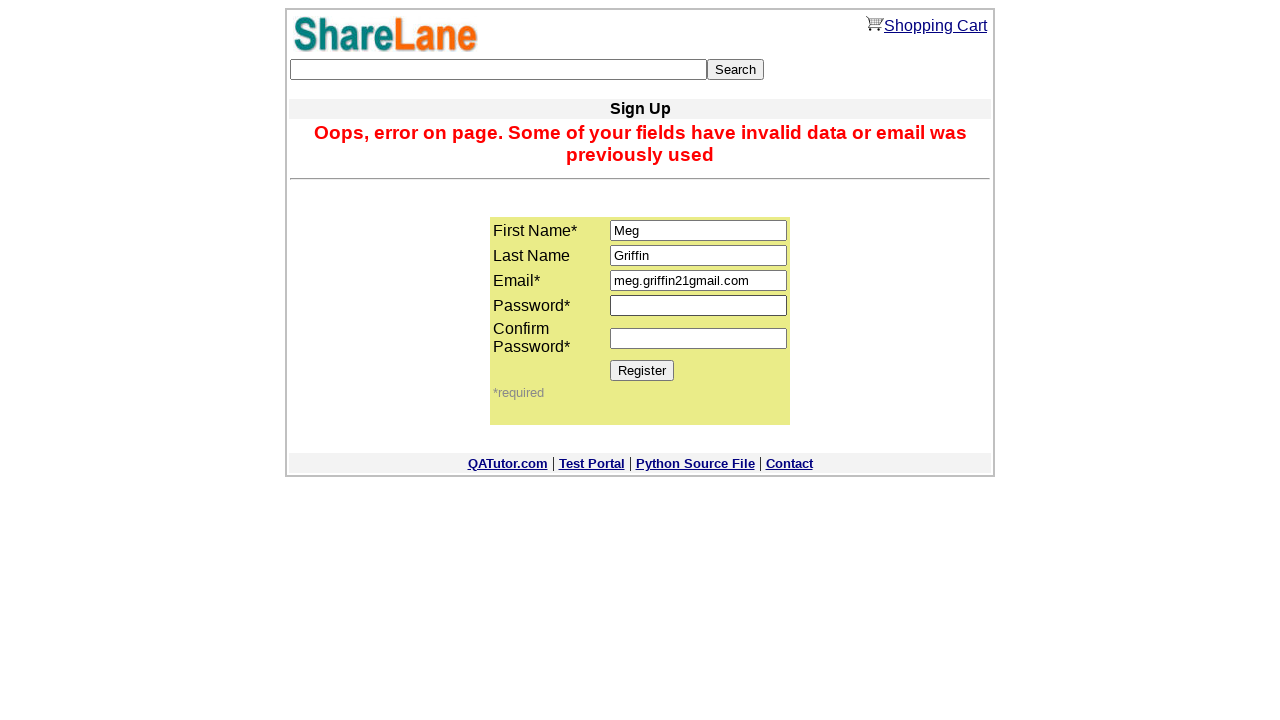

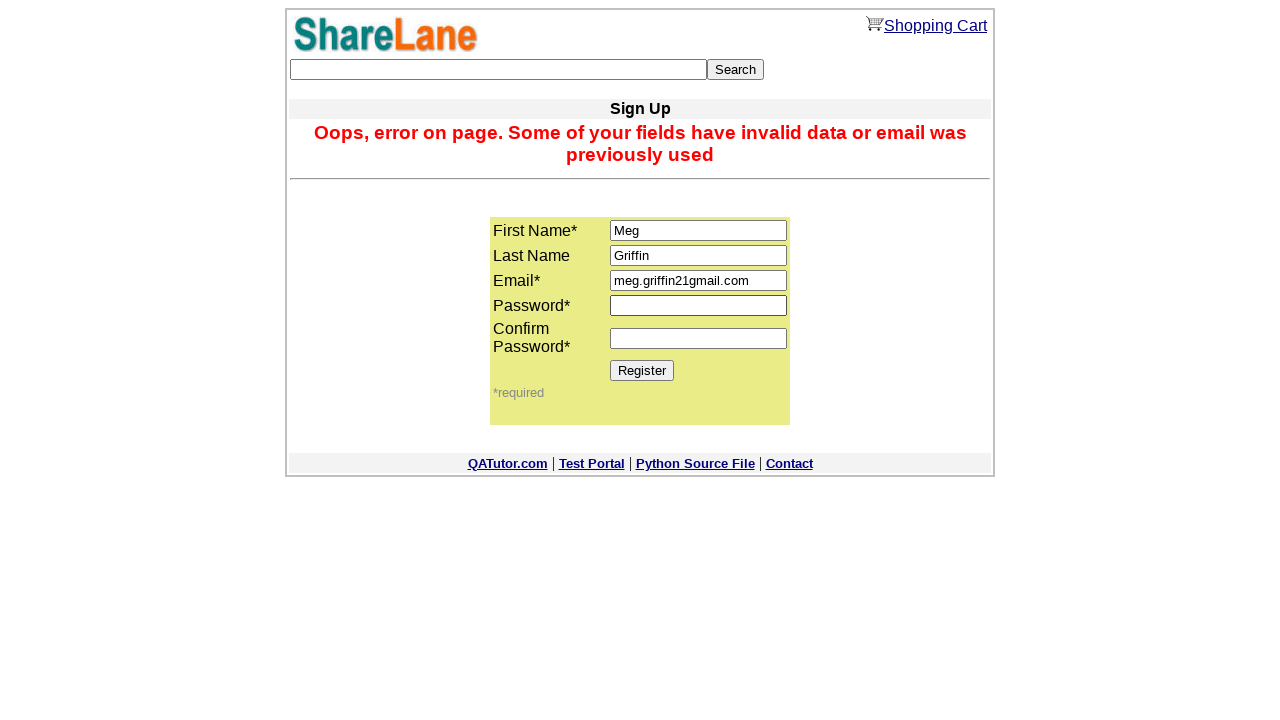